Navigates to the color-it.ua website and verifies that the logo and "see all" link elements are present on the page

Starting URL: https://color-it.ua

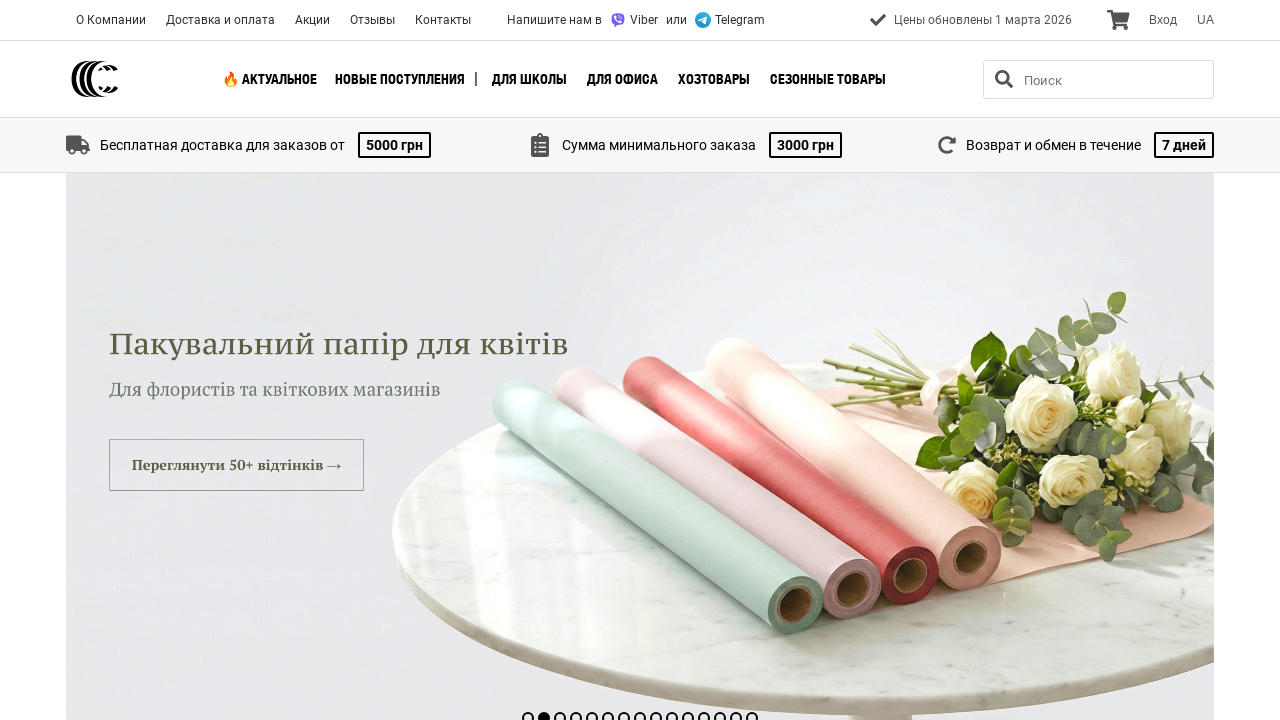

Waited for logo element to load on color-it.ua
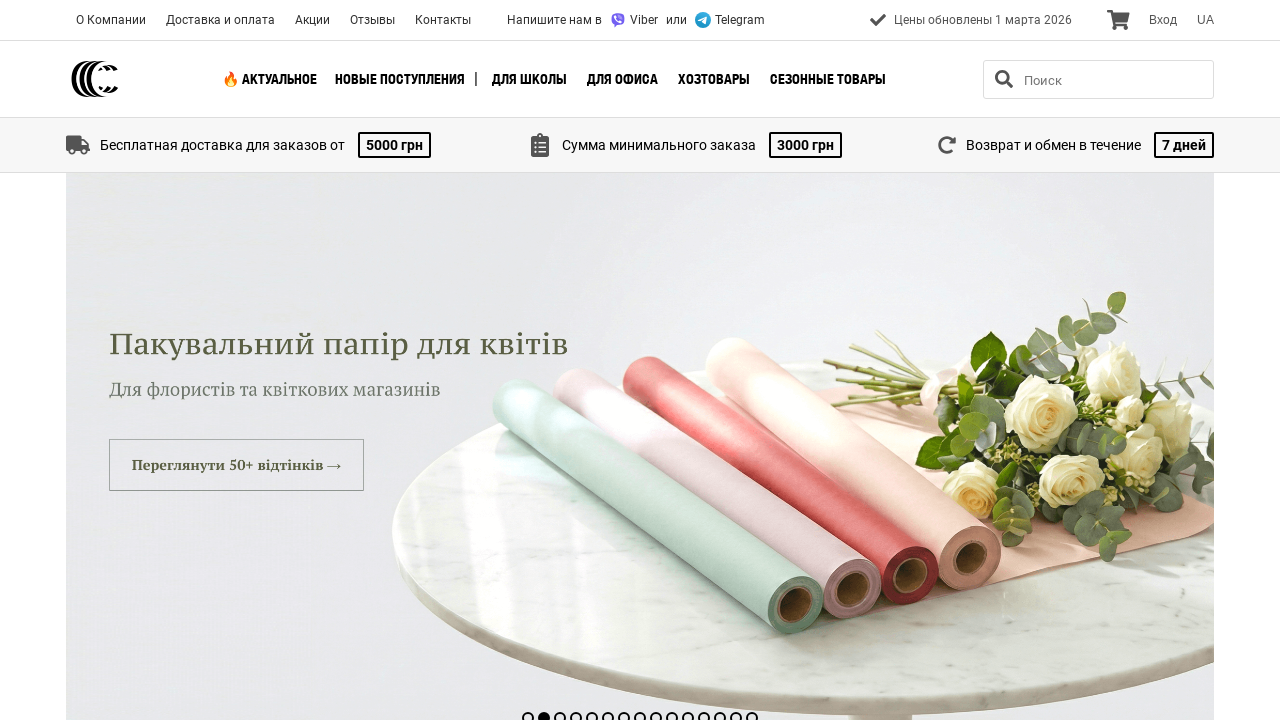

Verified 'see all' link element is present on the page
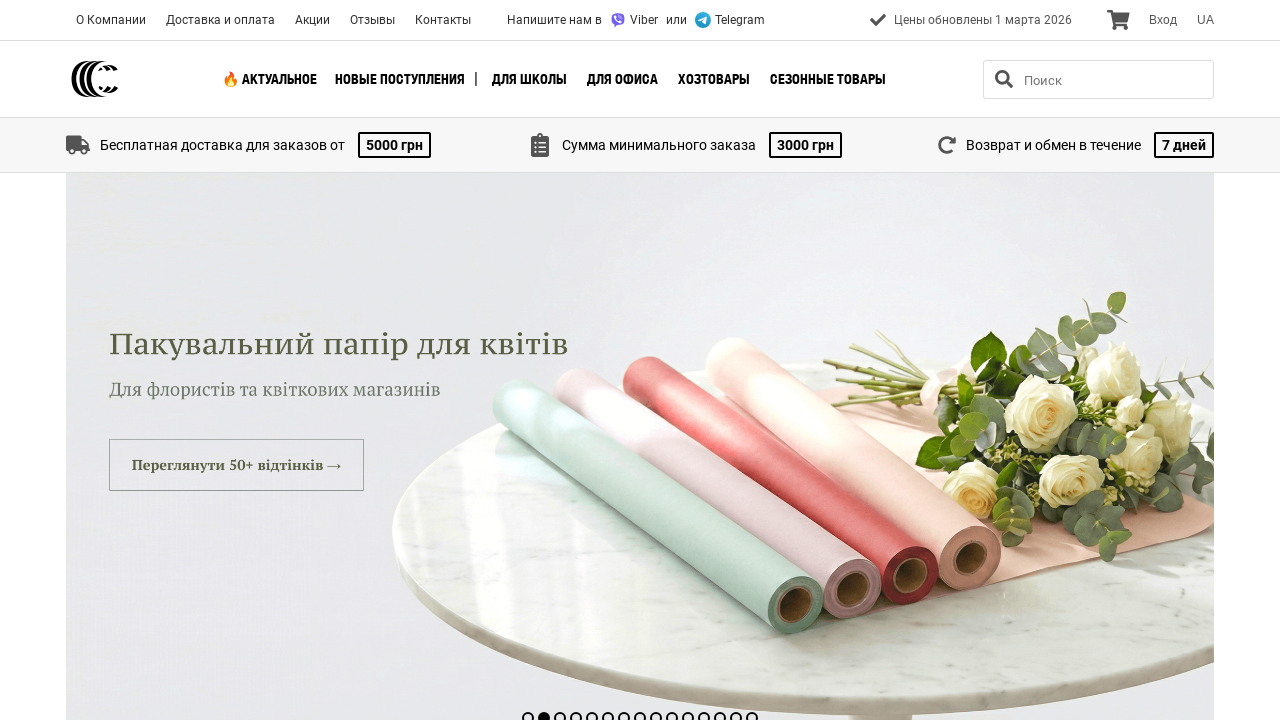

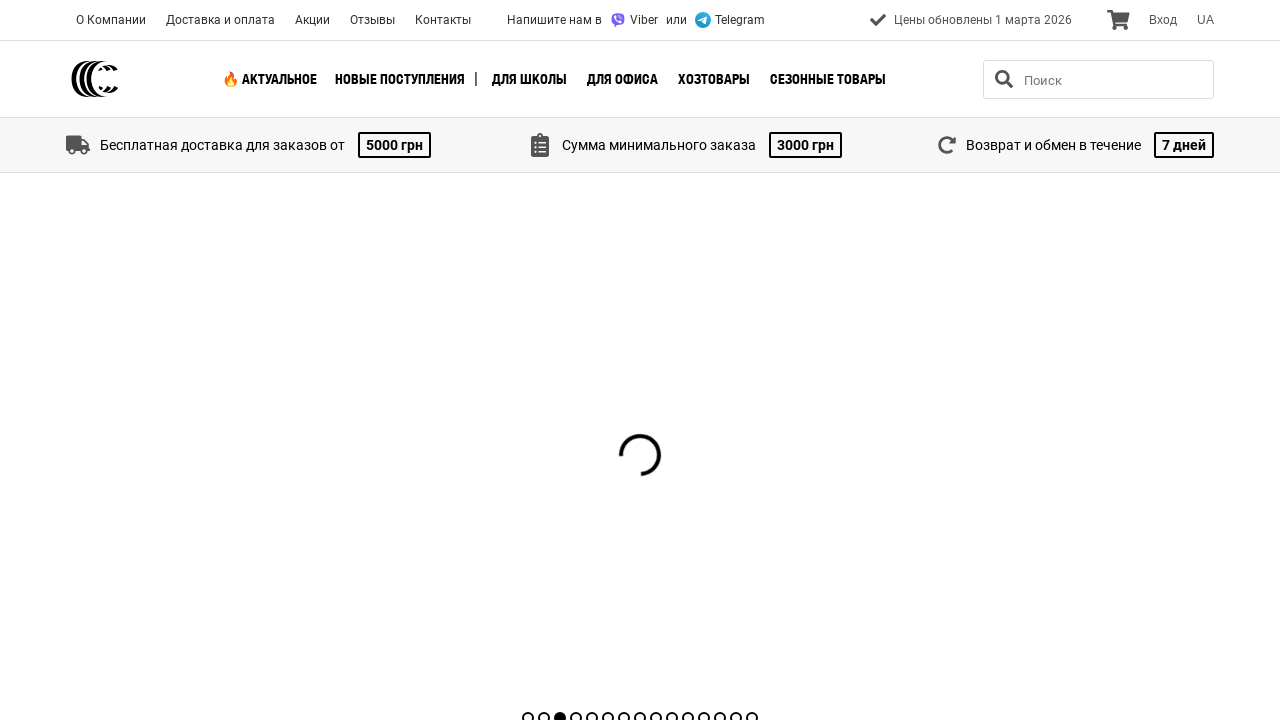